Navigates to the Formula 1 World Constructors' Championship standings page and verifies that the results table with team information is displayed

Starting URL: https://www.formula1.com/en/results/2025/team

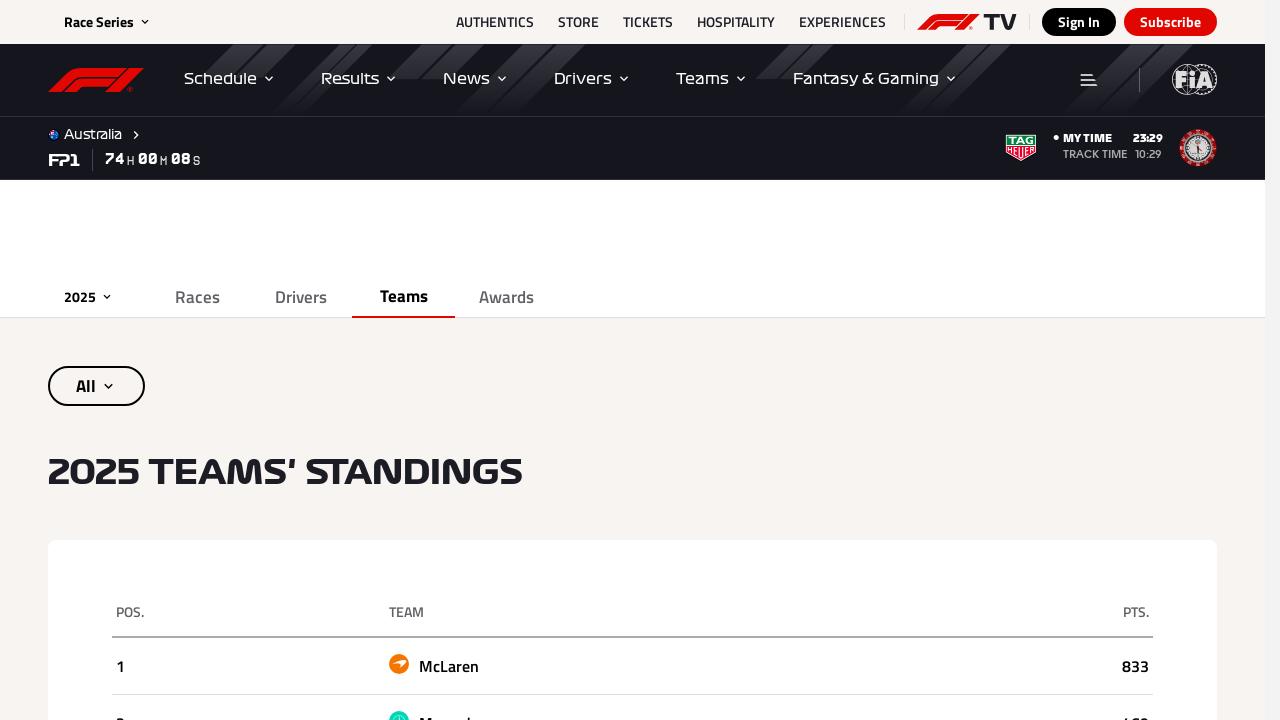

Waited for constructors championship standings table to load
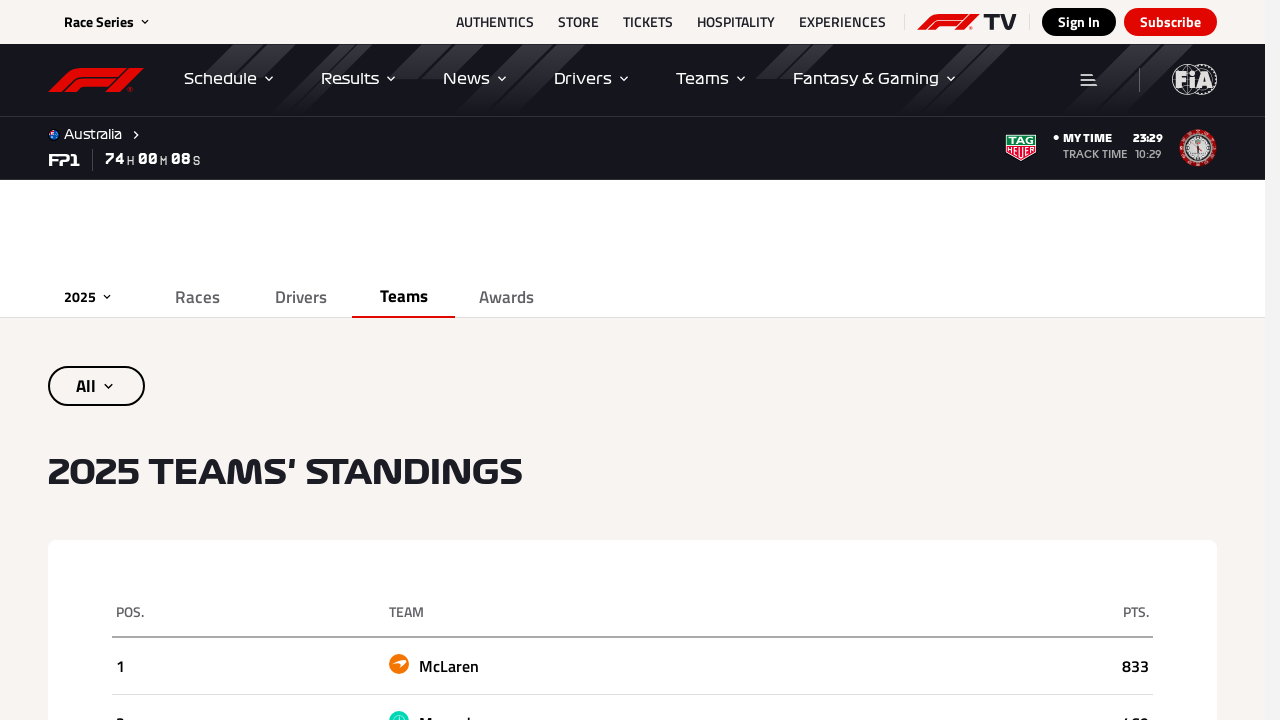

Located table body rows
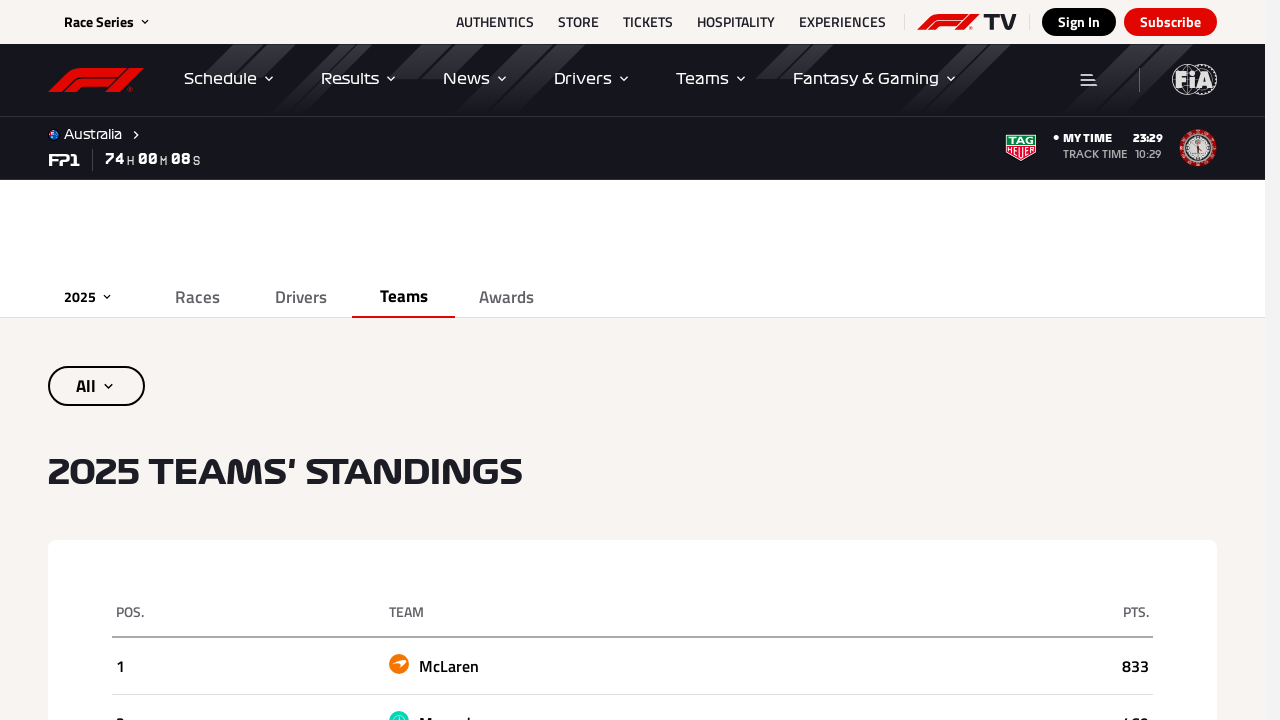

First table row became visible
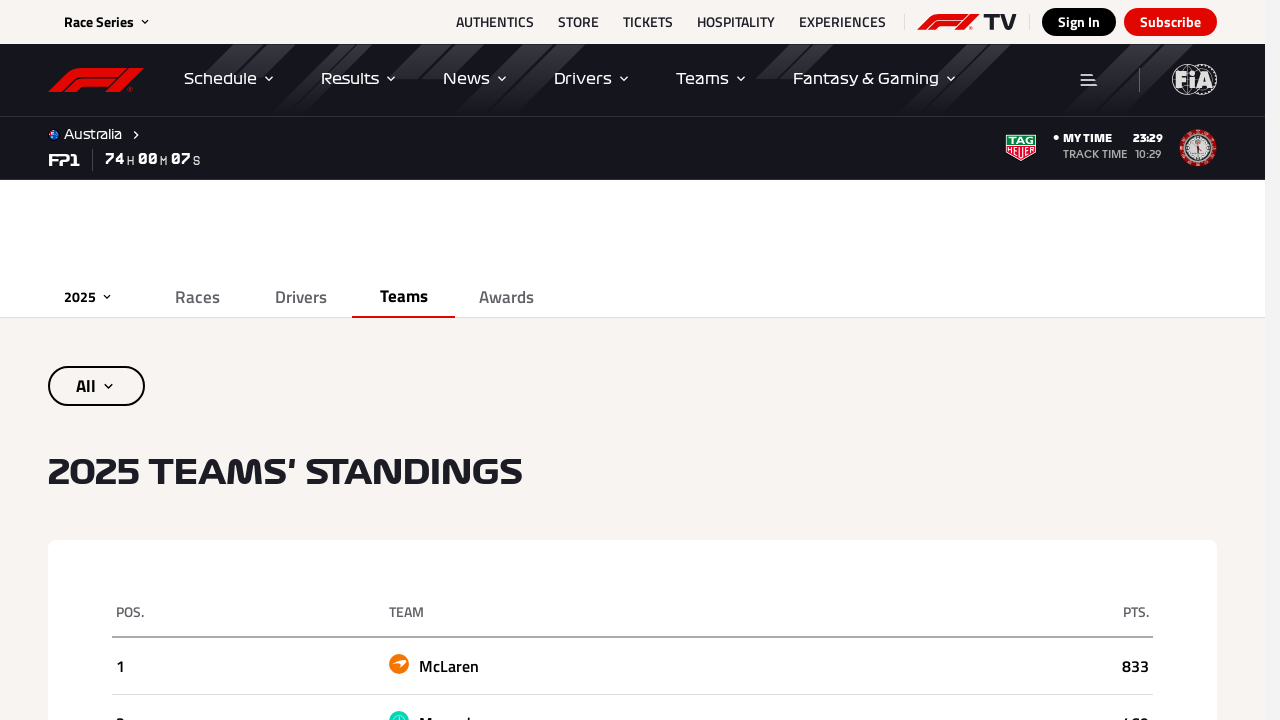

Retrieved first table row
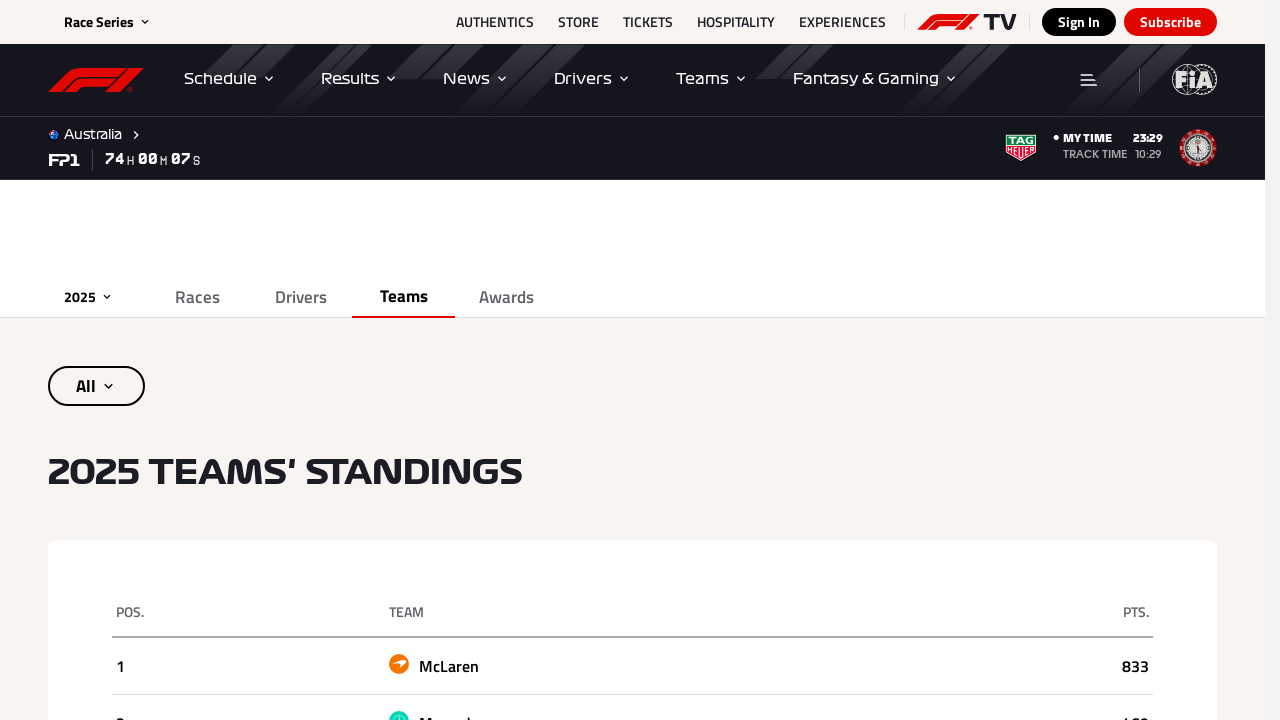

Team name column in first row became visible
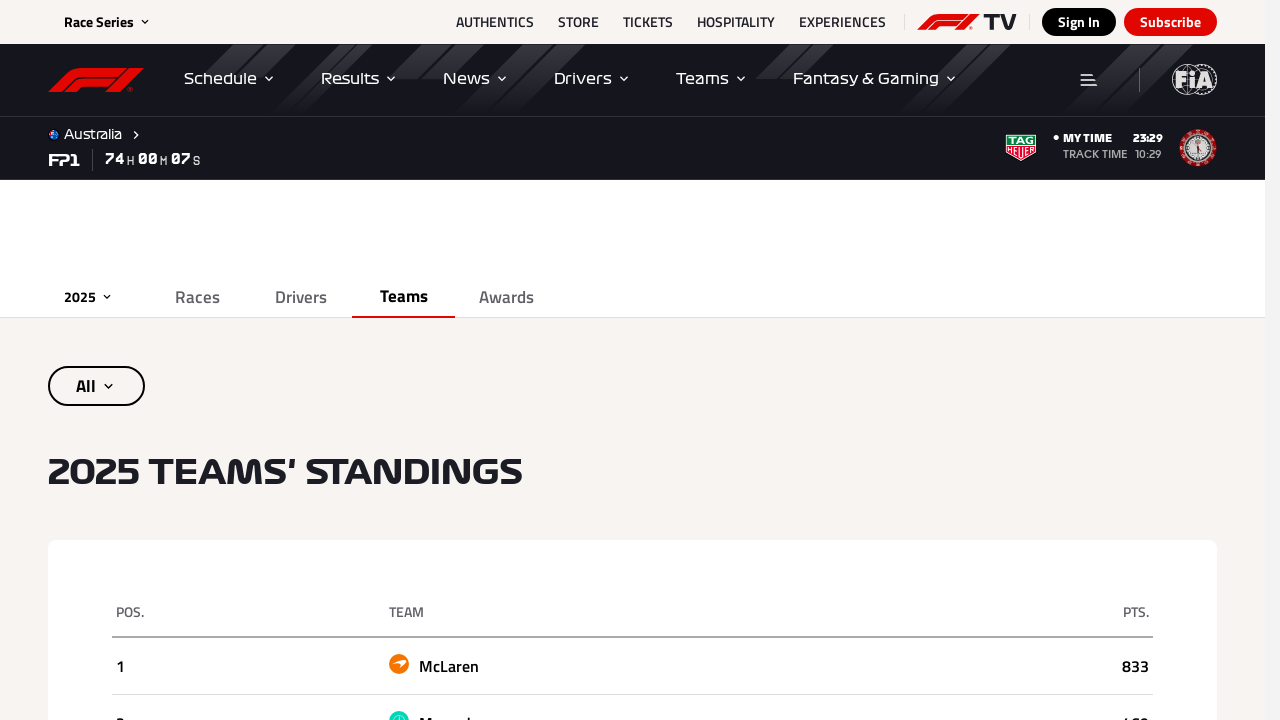

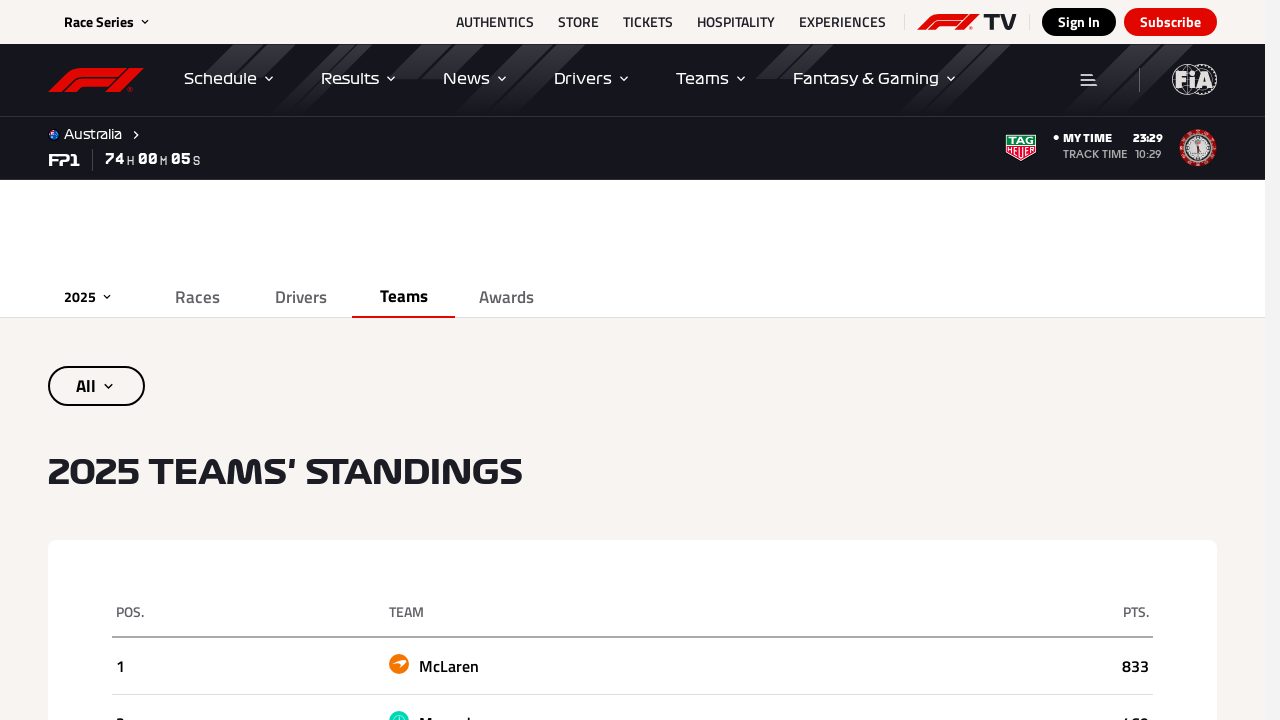